Tests a form that requires calculating the sum of two displayed numbers and selecting the result from a dropdown before submitting

Starting URL: http://suninjuly.github.io/selects1.html

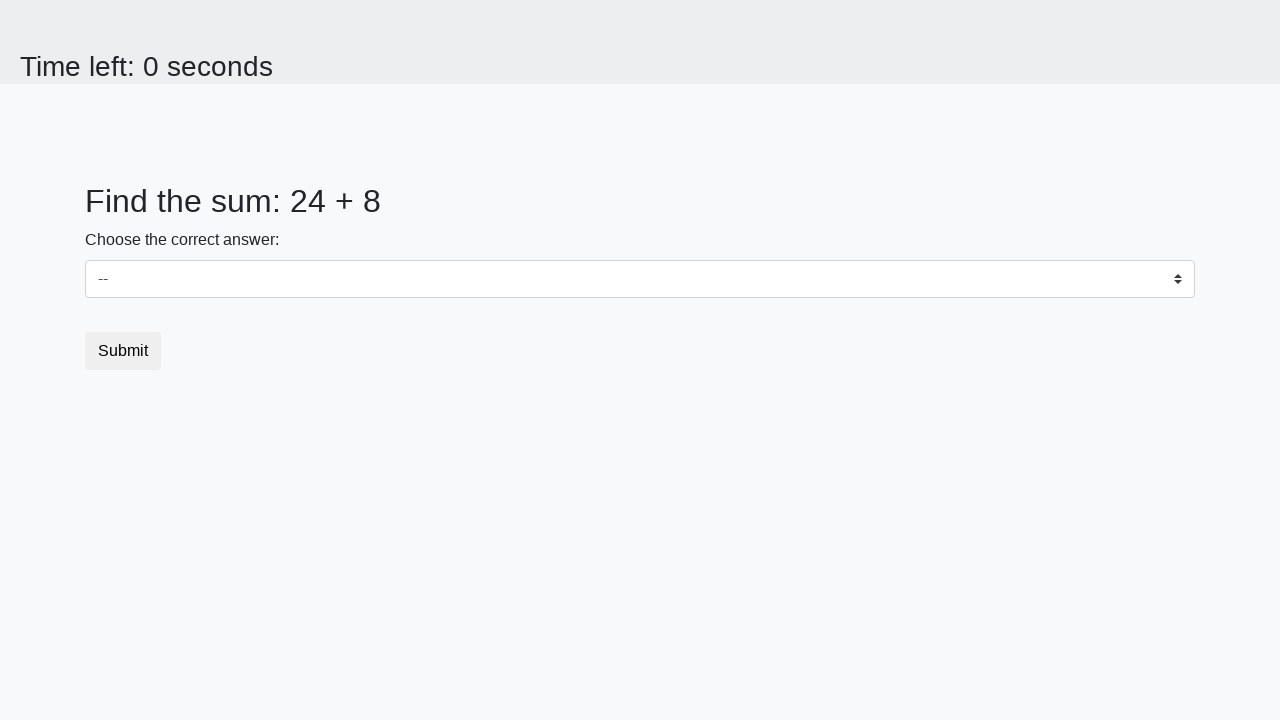

Navigated to form page
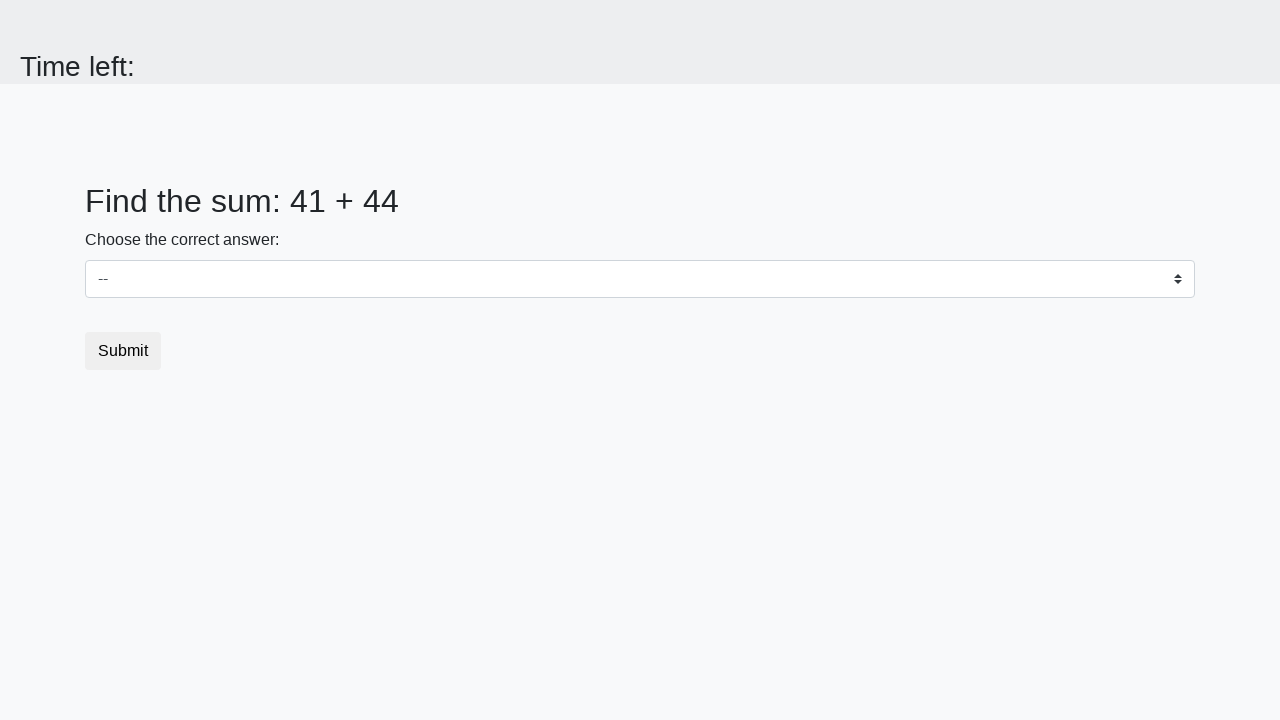

Retrieved first number from page
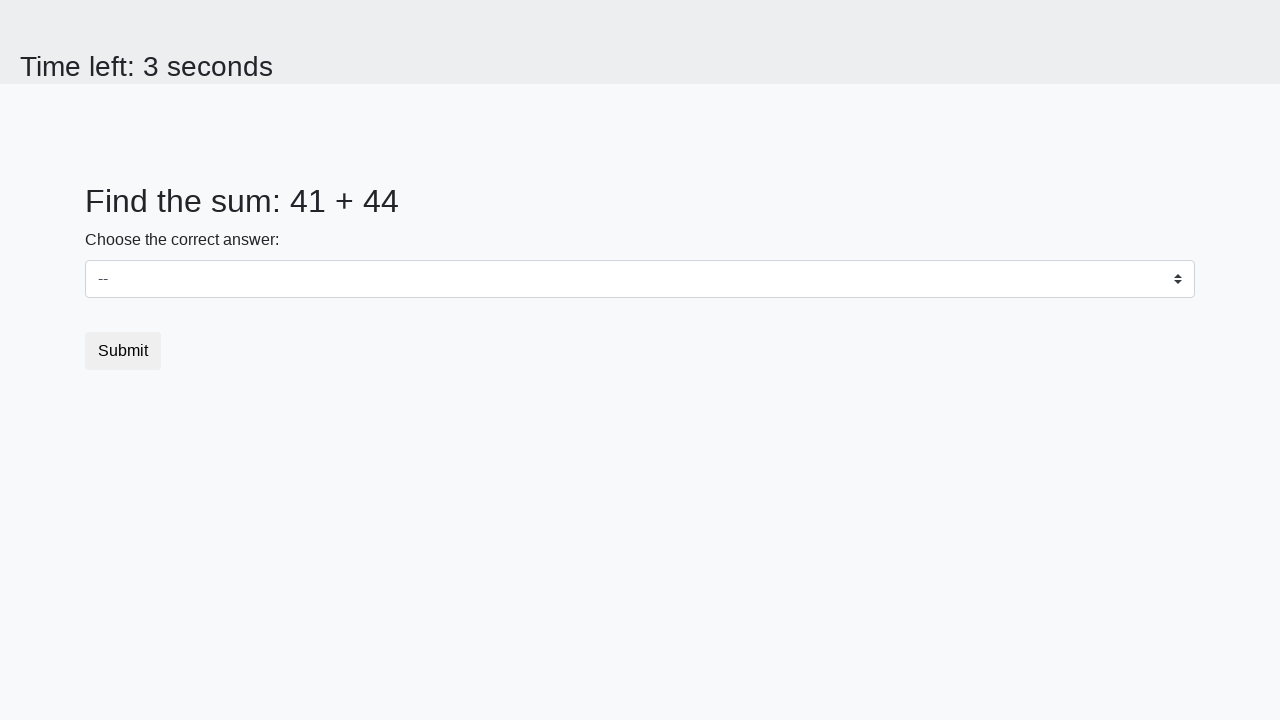

Retrieved second number from page
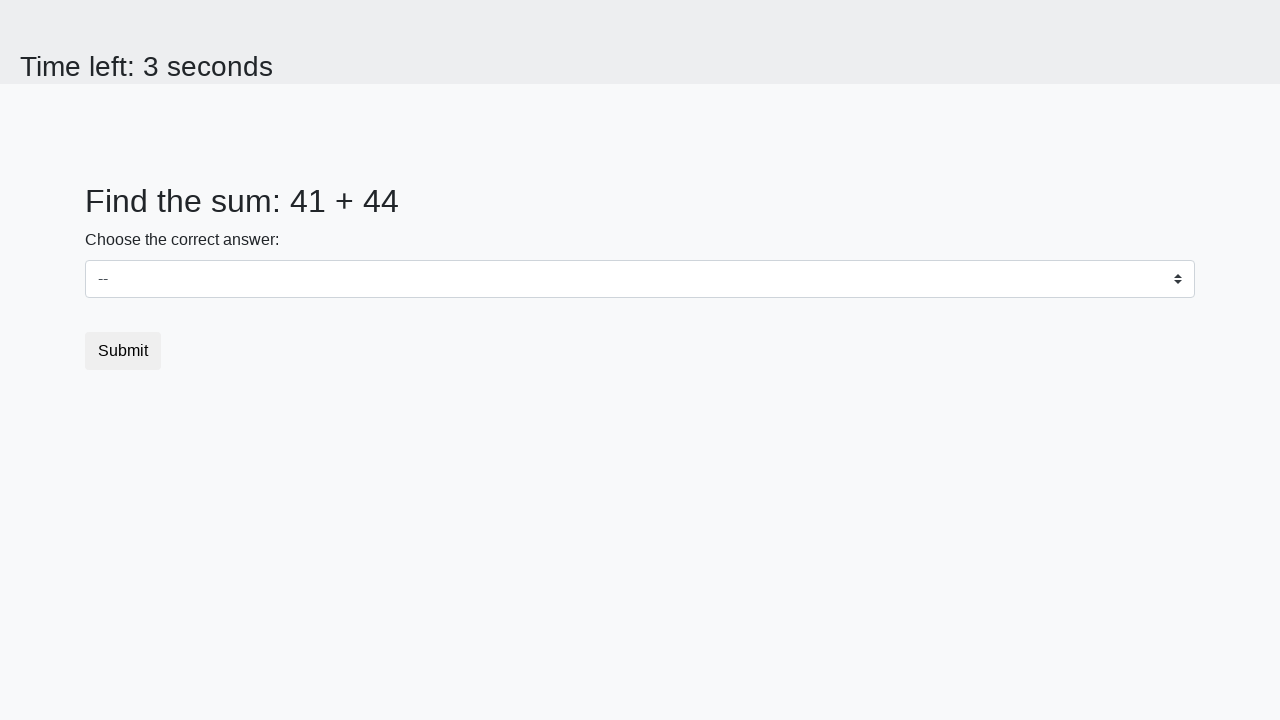

Calculated sum: 41 + 44 = 85
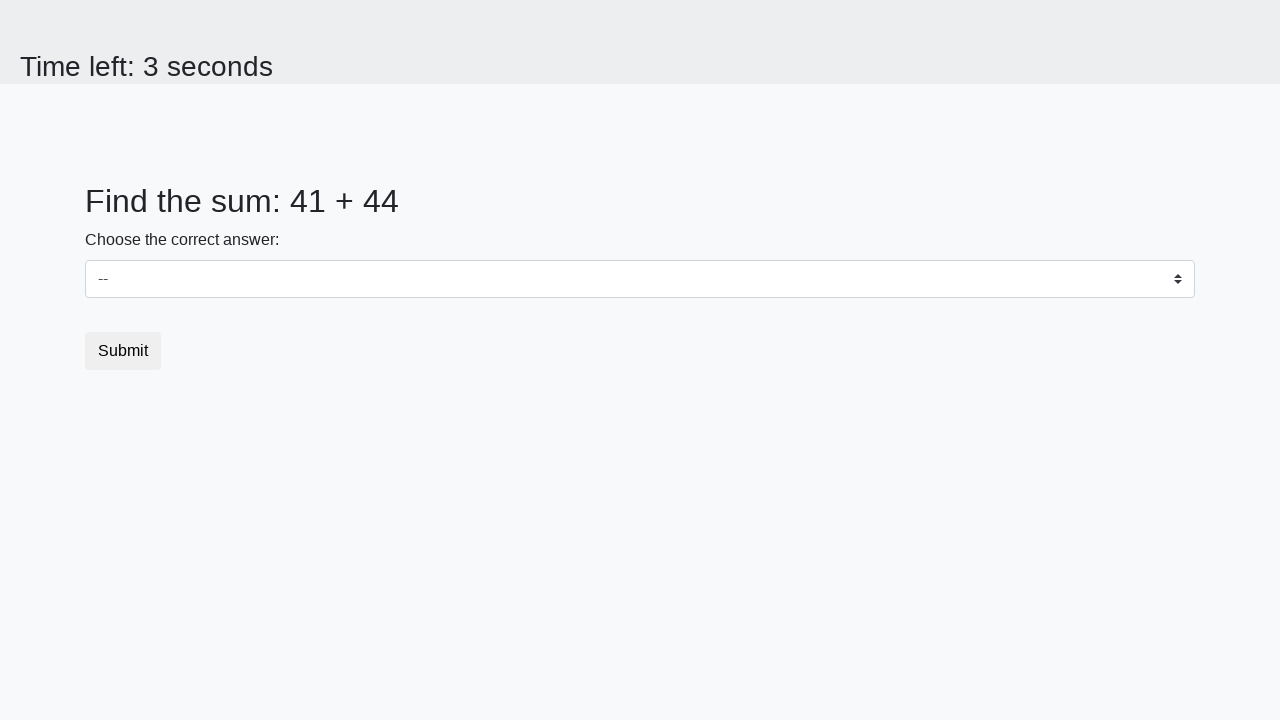

Selected 85 from dropdown on select
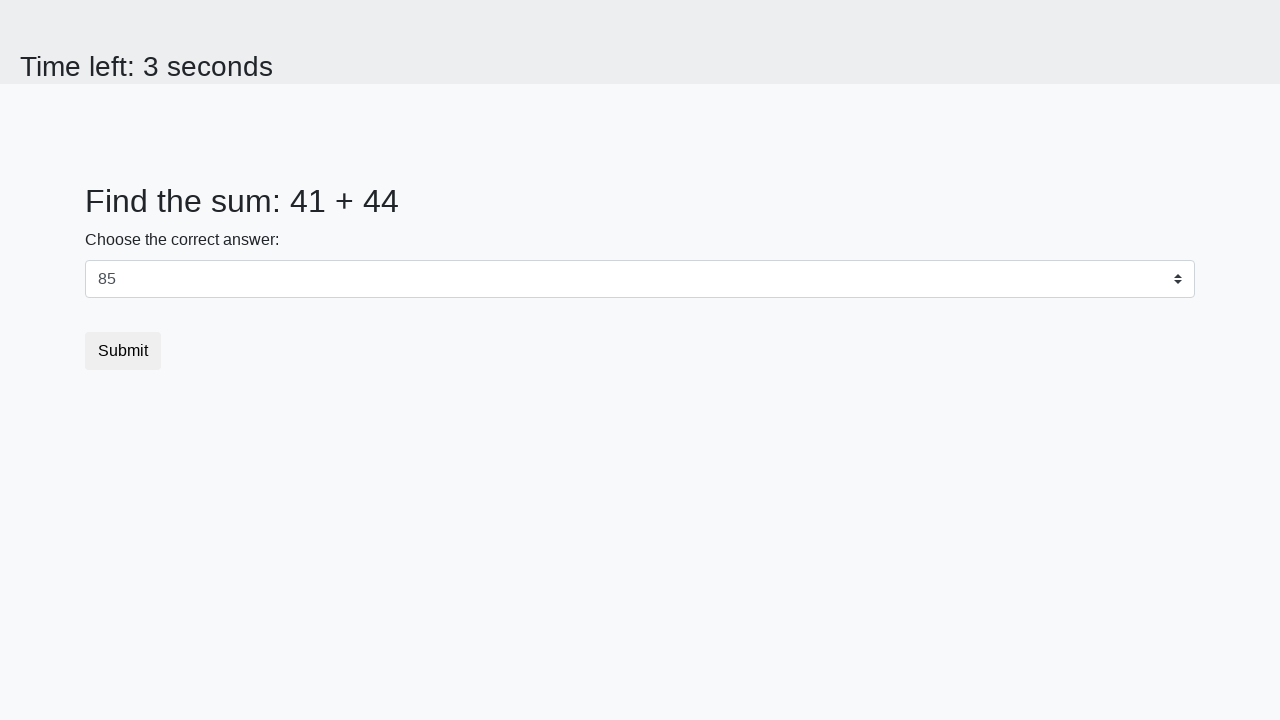

Clicked submit button at (123, 351) on button.btn
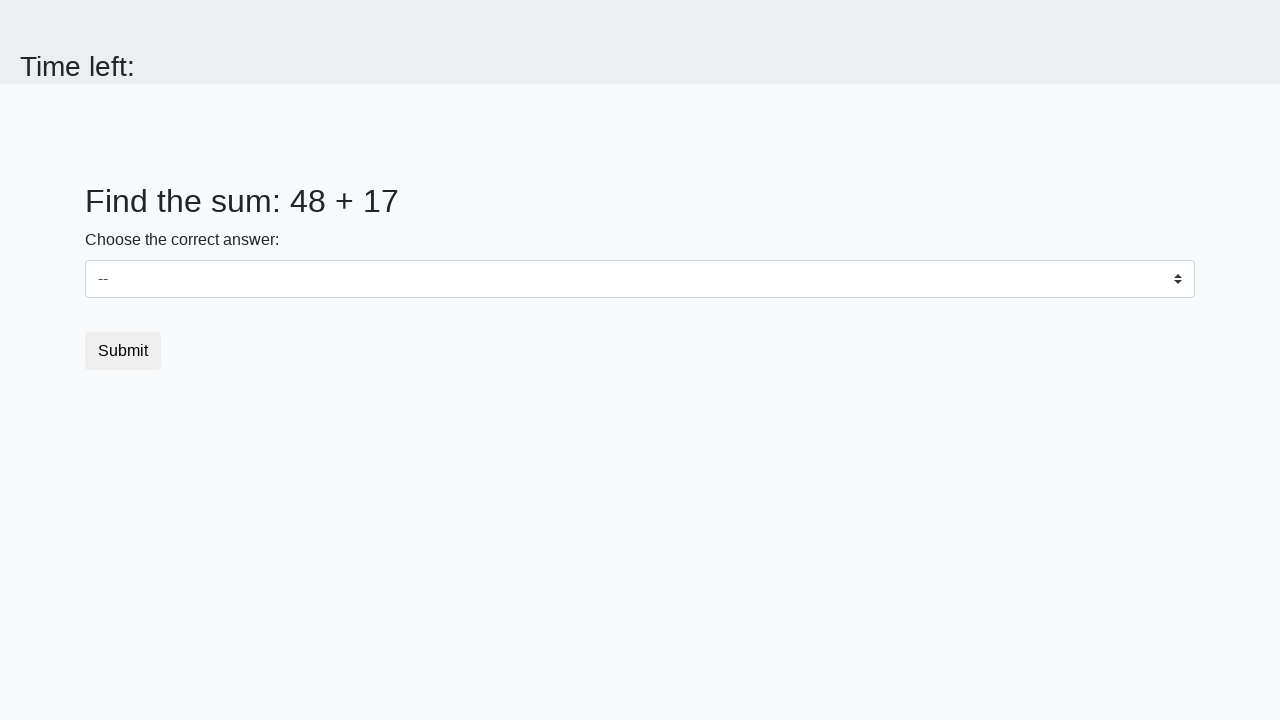

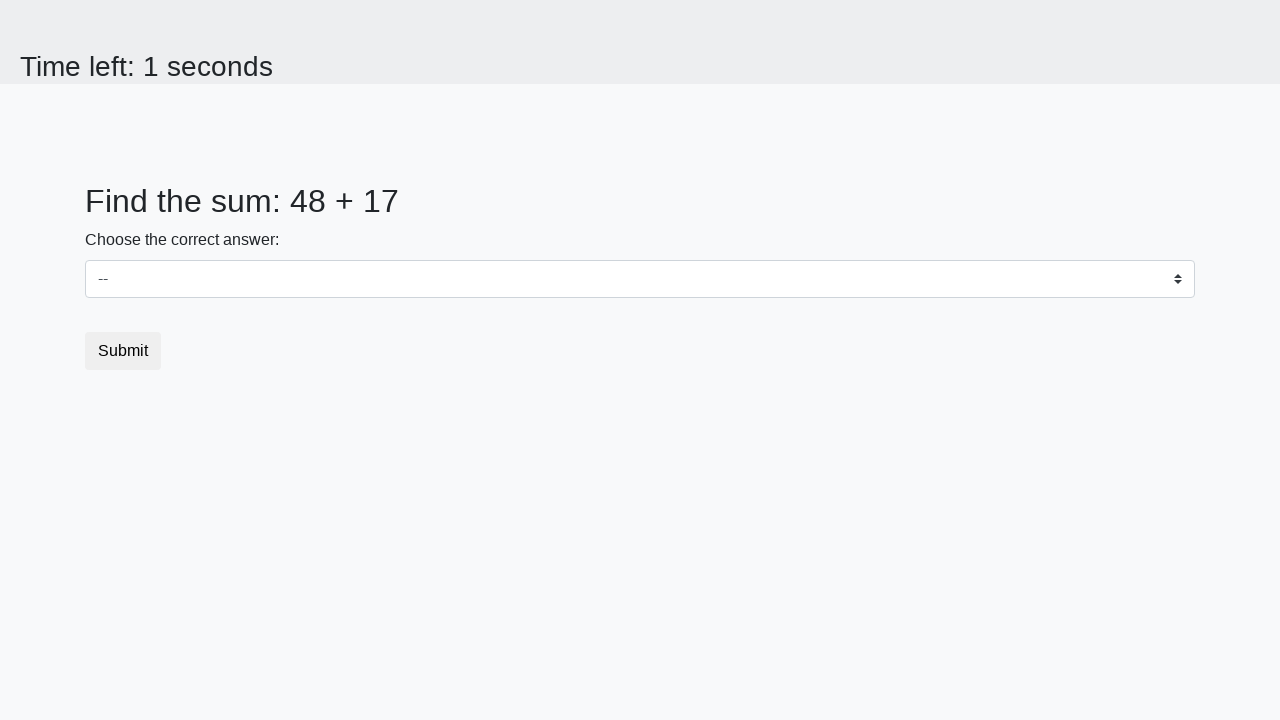